Navigates to the Applitools demo app page and clicks the login button to access the app window

Starting URL: https://demo.applitools.com

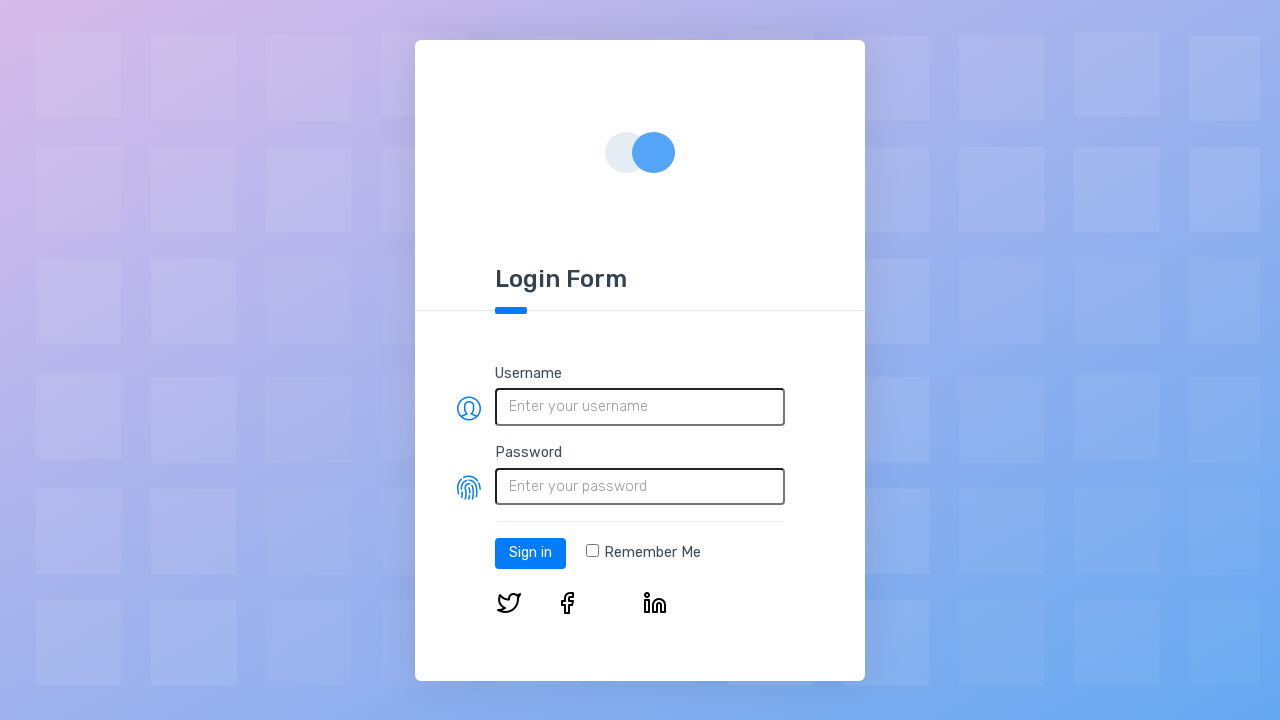

Login button selector loaded on Applitools demo app page
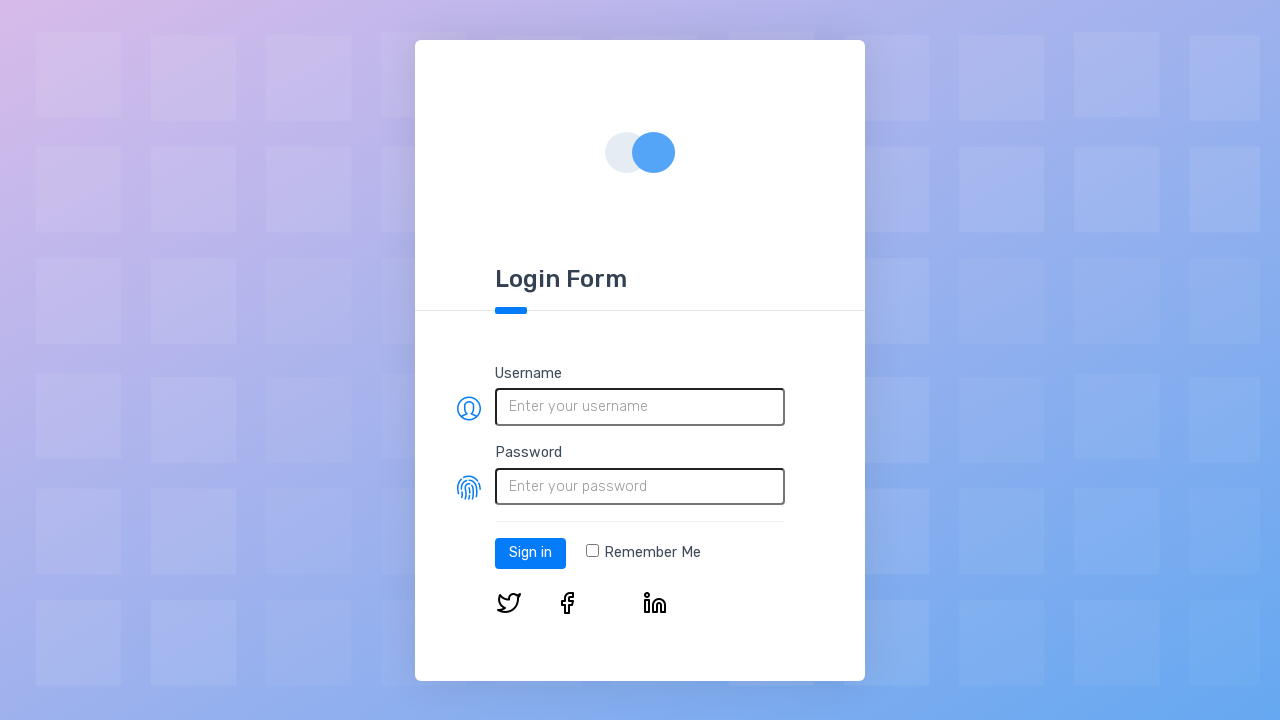

Clicked the login button to access the app window at (530, 553) on #log-in
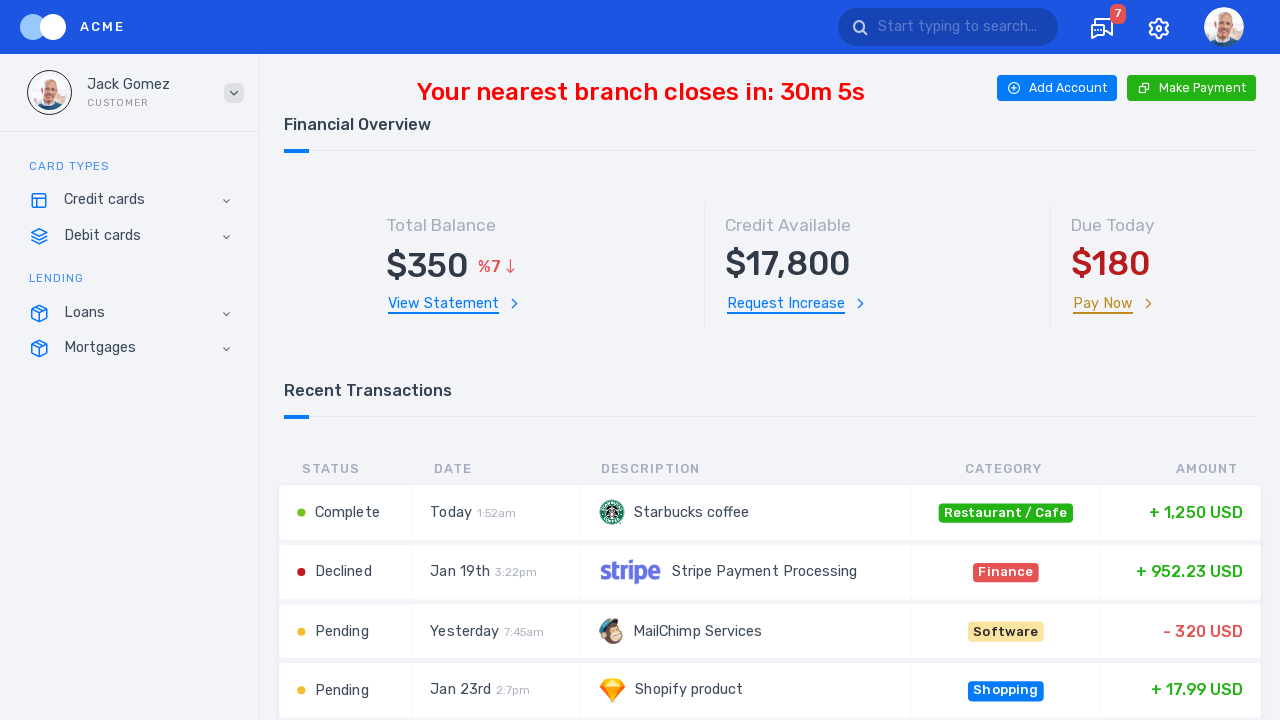

App page loaded after login with network idle state
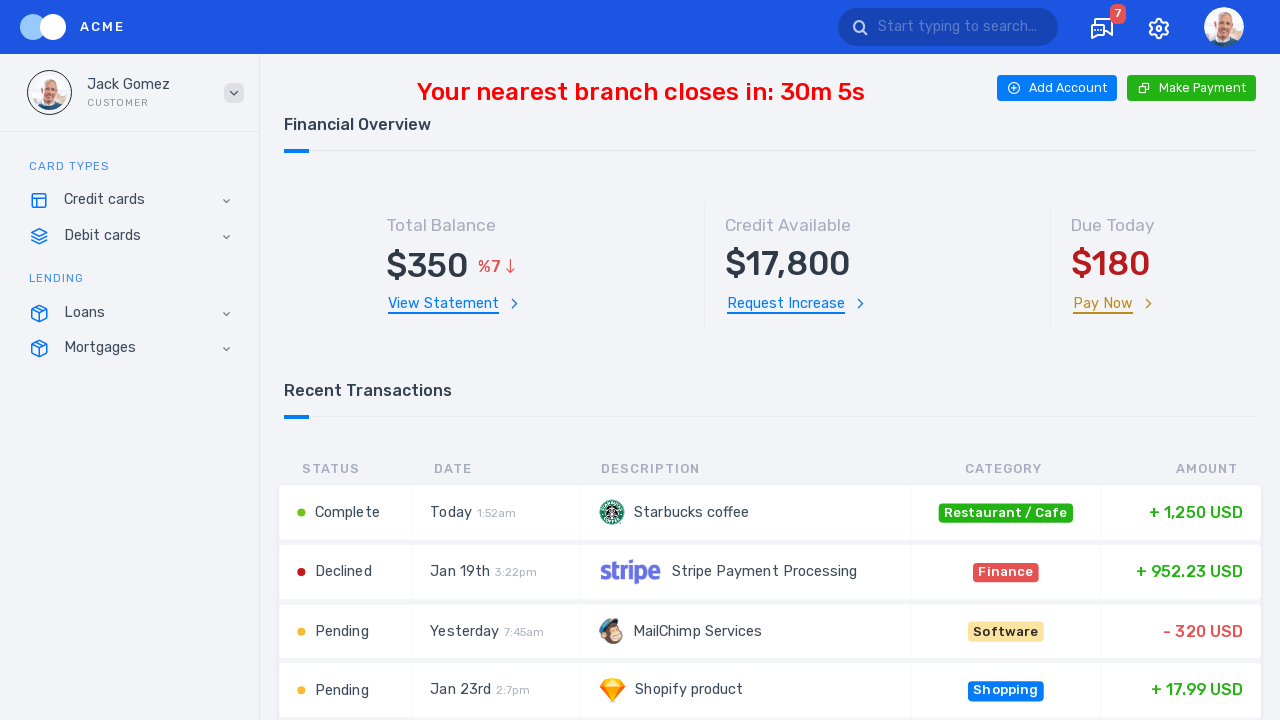

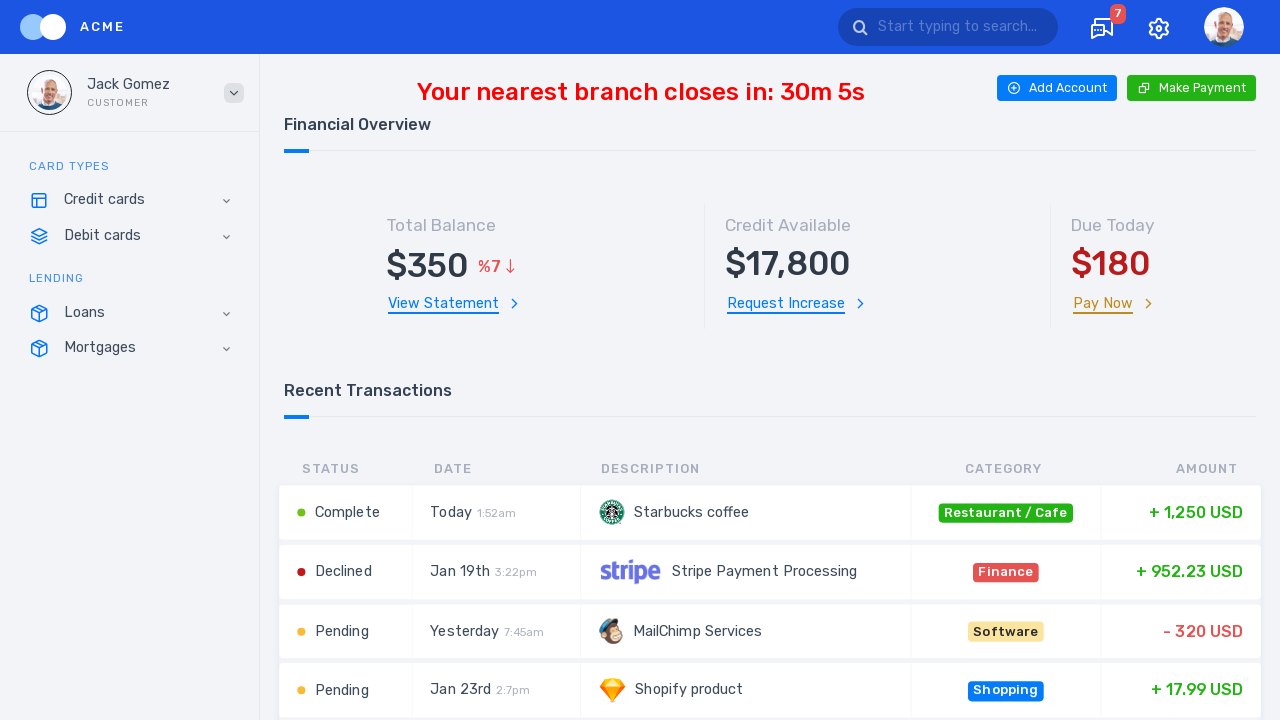